Tests drag and drop functionality on jQueryUI demo page by dragging an element and dropping it onto a target droppable area within an iframe

Starting URL: https://jqueryui.com/droppable/

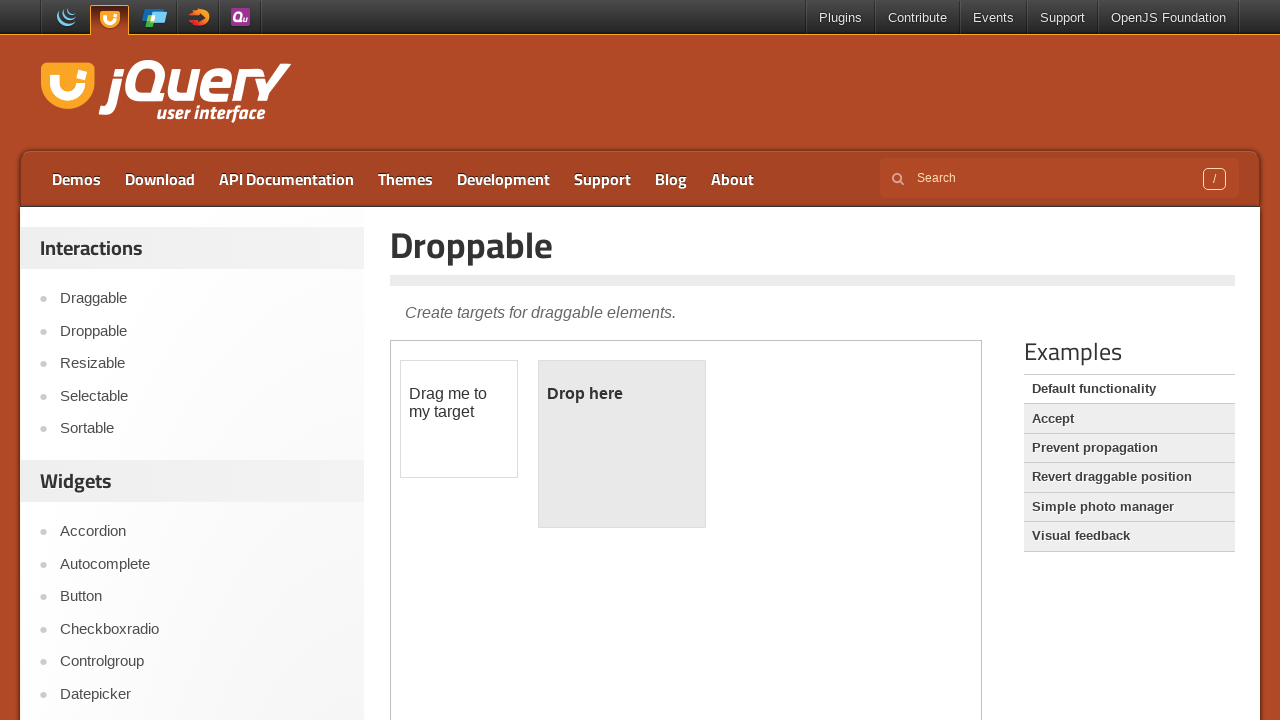

Retrieved all iframes from the page
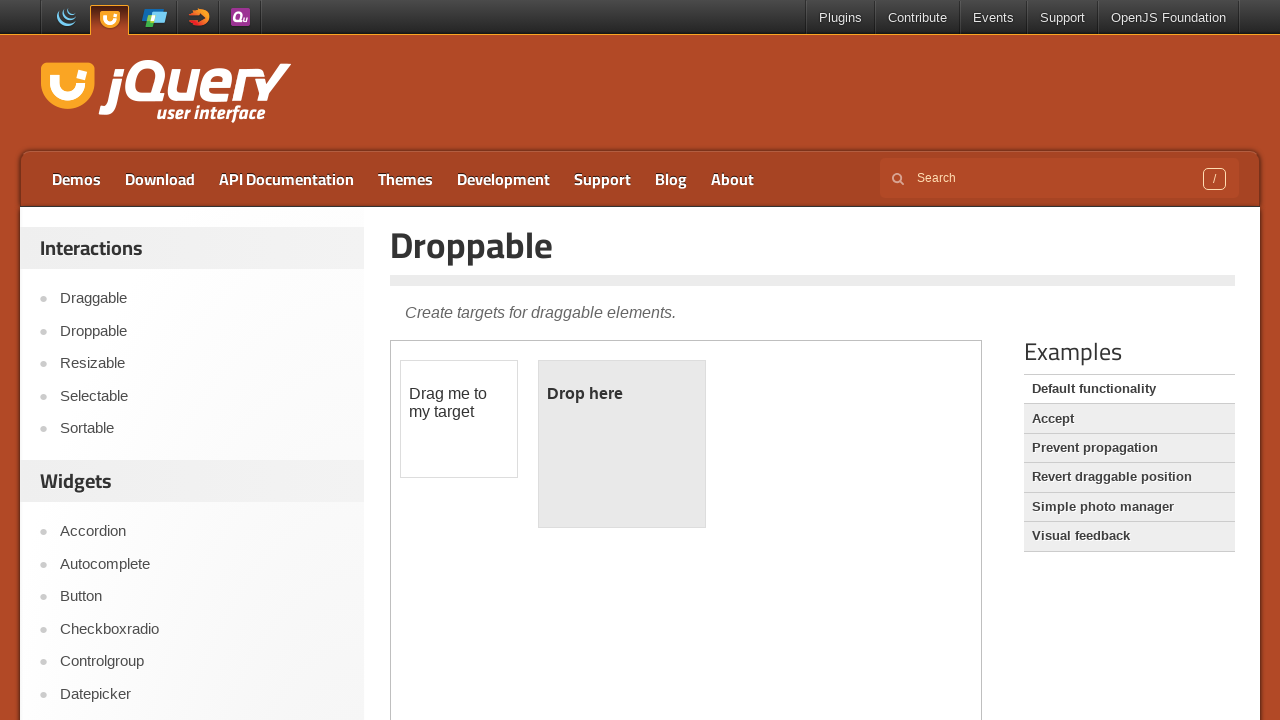

Located draggable and droppable elements in current frame
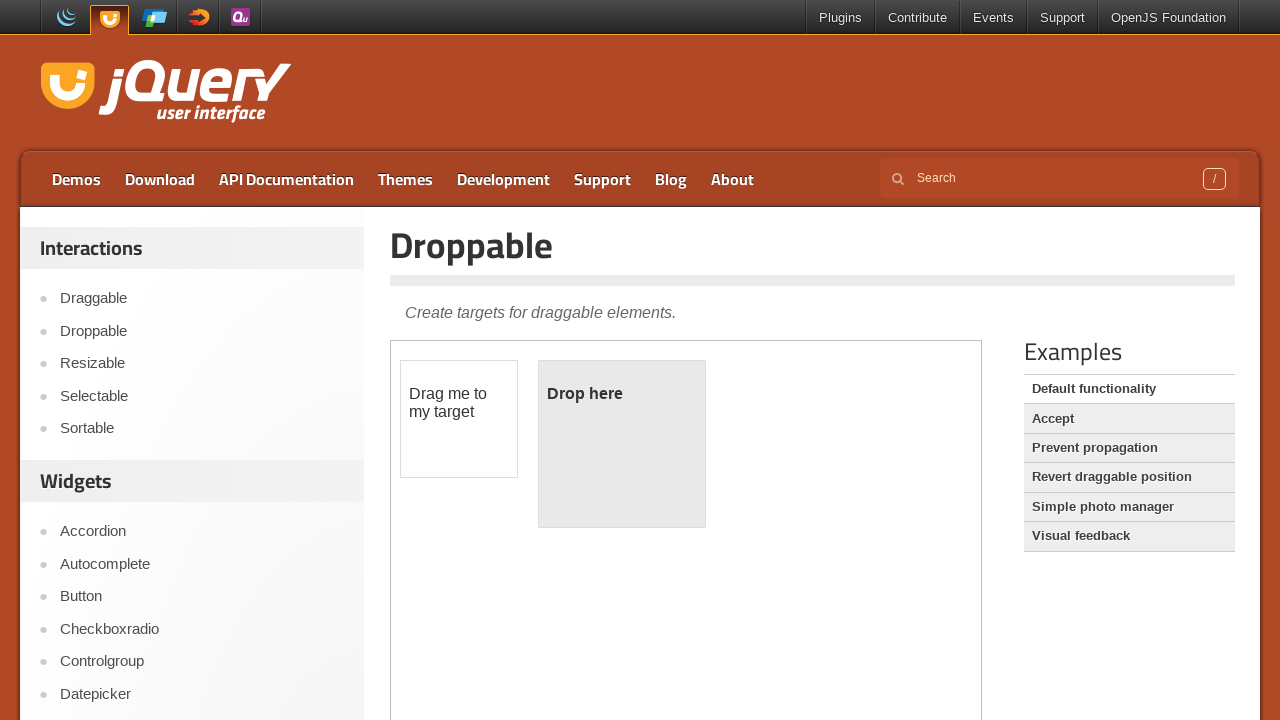

Located draggable and droppable elements in current frame
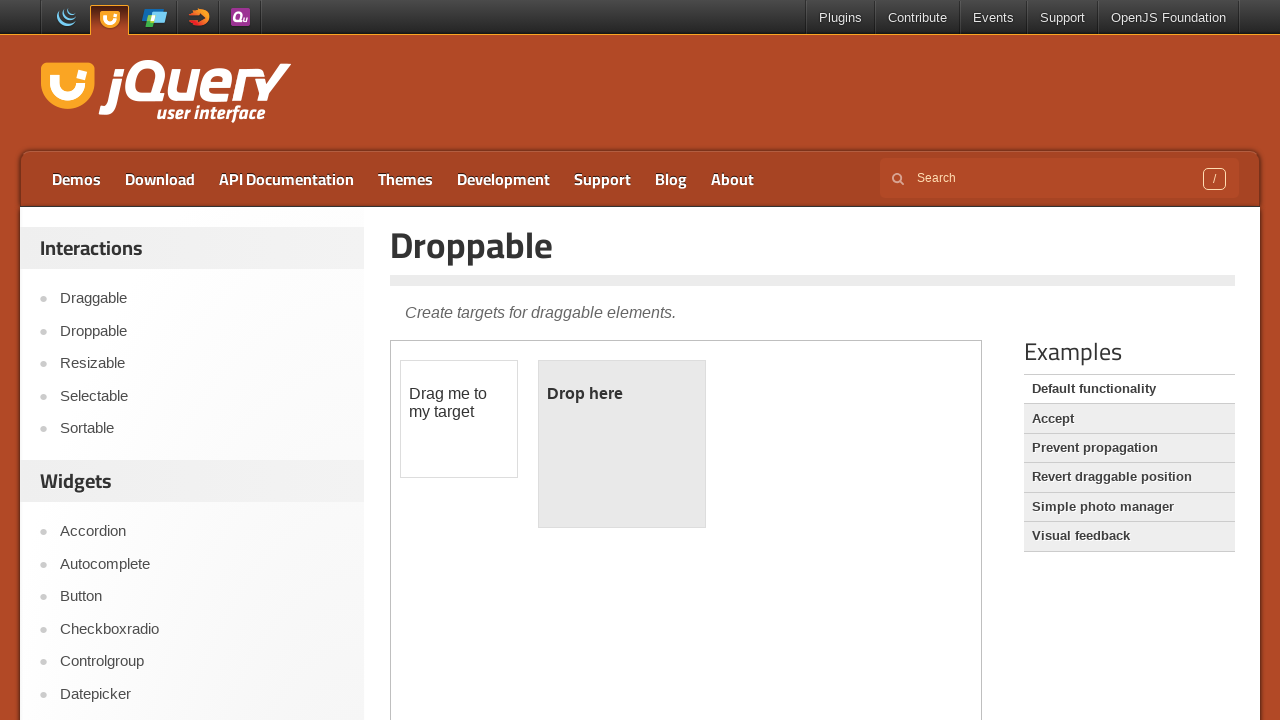

Dragged draggable element onto droppable target area at (622, 444)
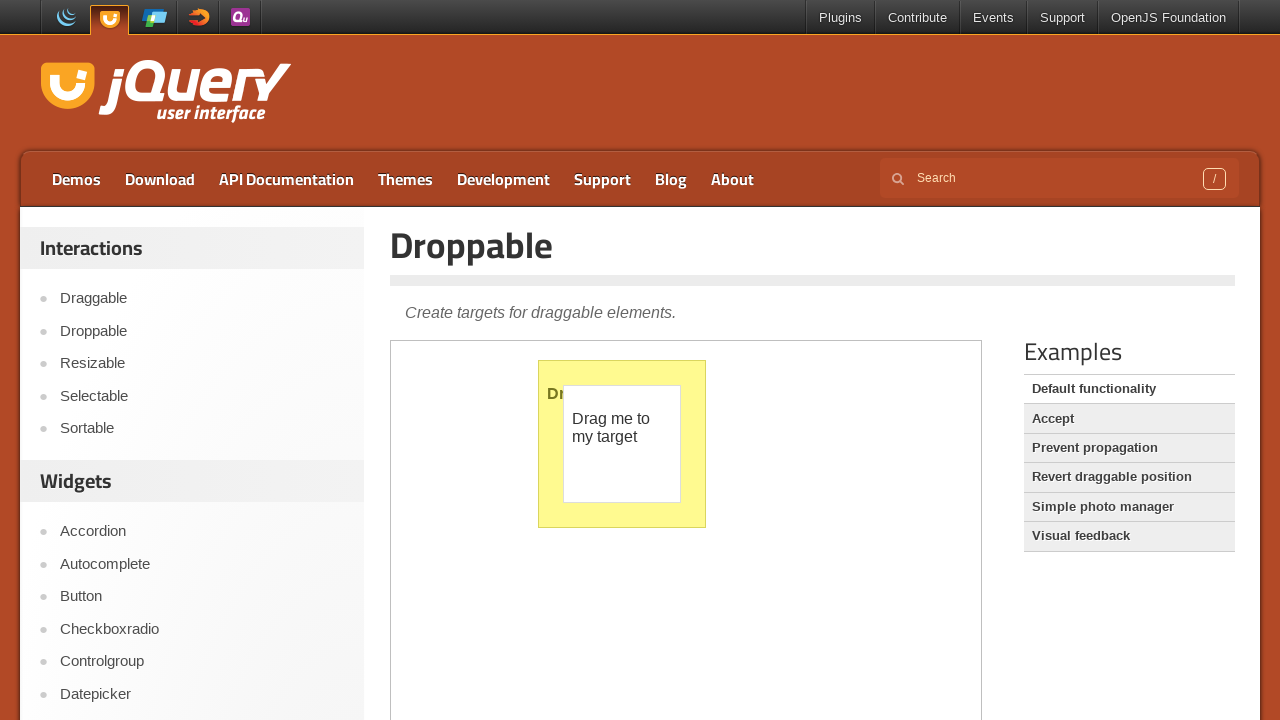

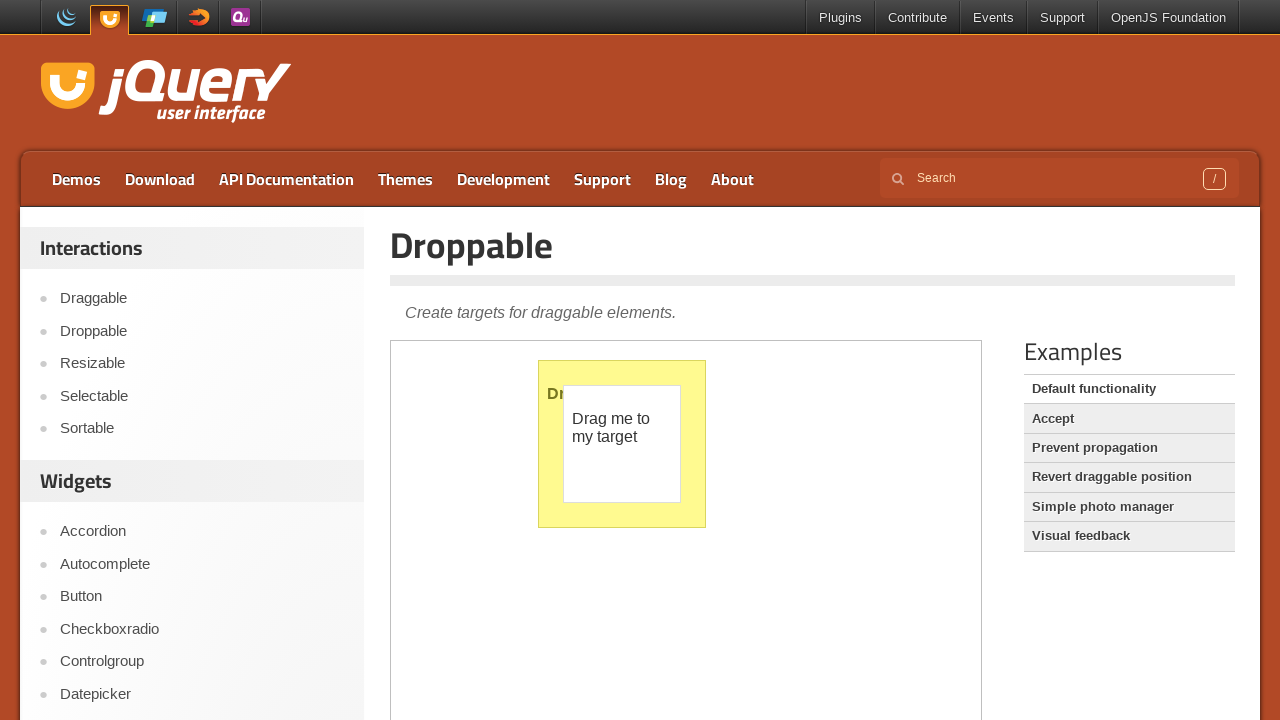